Tests hover functionality by hovering over the first avatar image and verifying that the caption with additional user information becomes visible.

Starting URL: http://the-internet.herokuapp.com/hovers

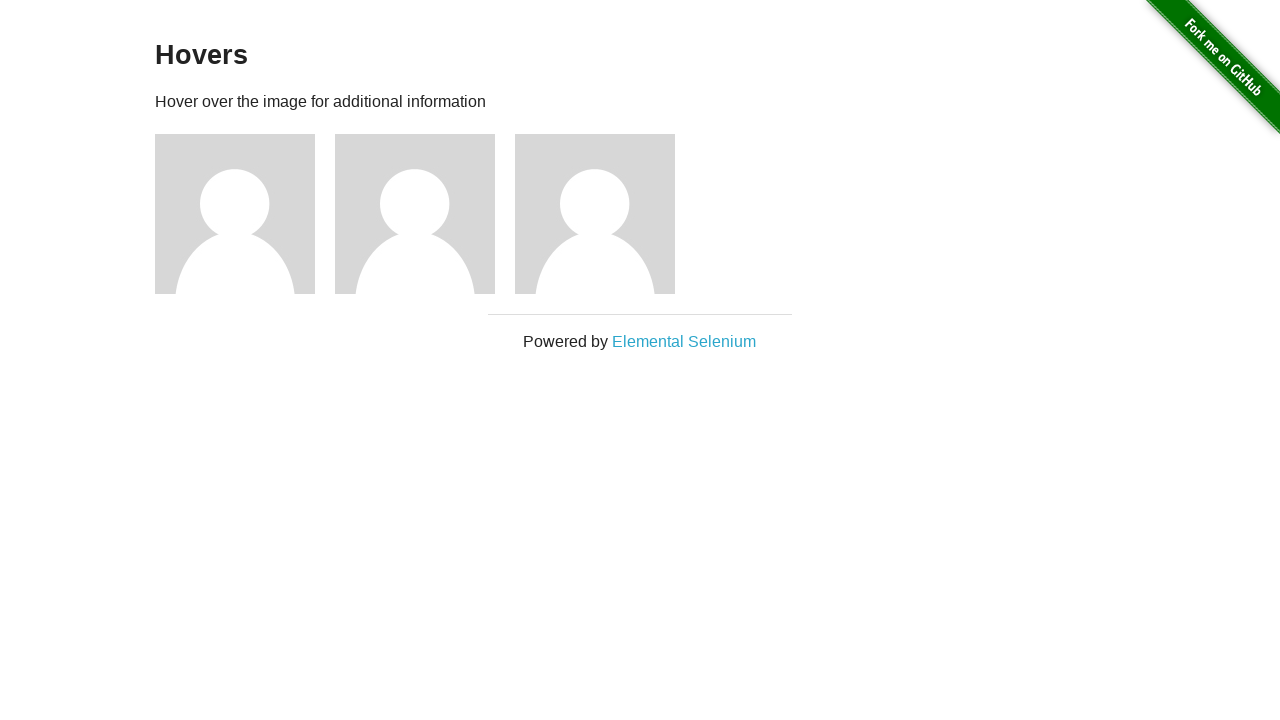

Located the first avatar figure element
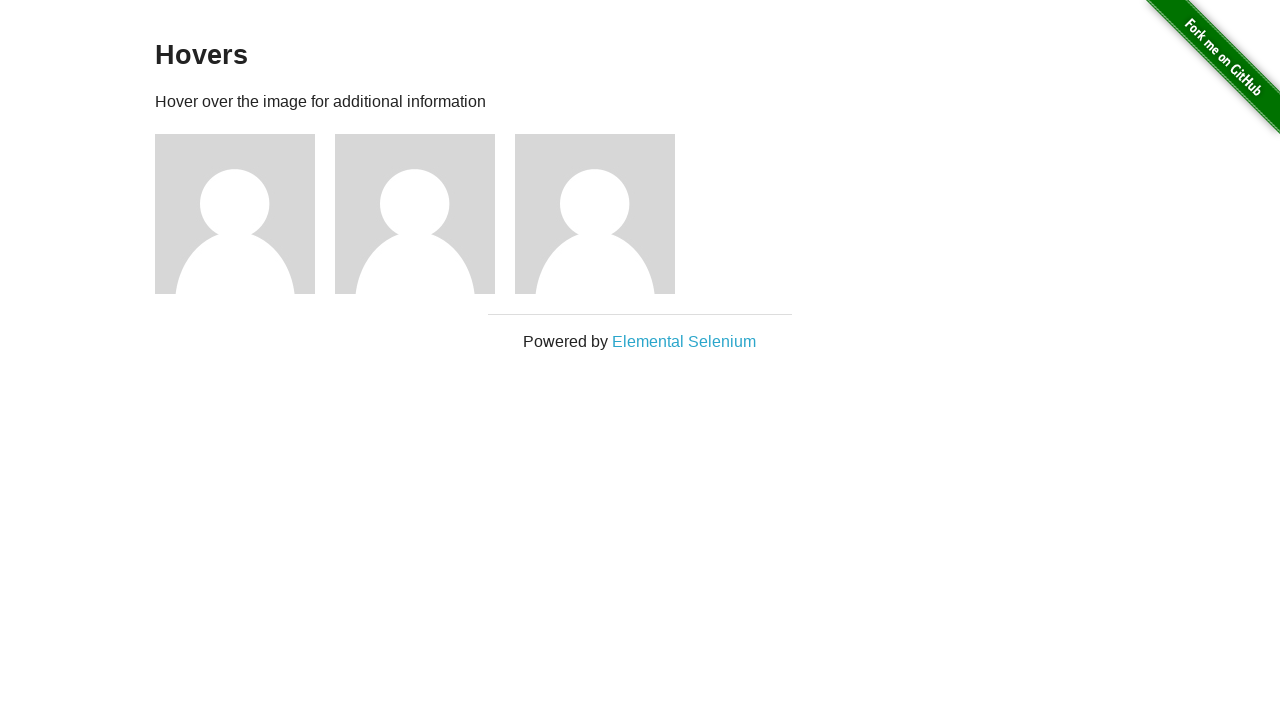

Hovered over the first avatar image at (245, 214) on .figure >> nth=0
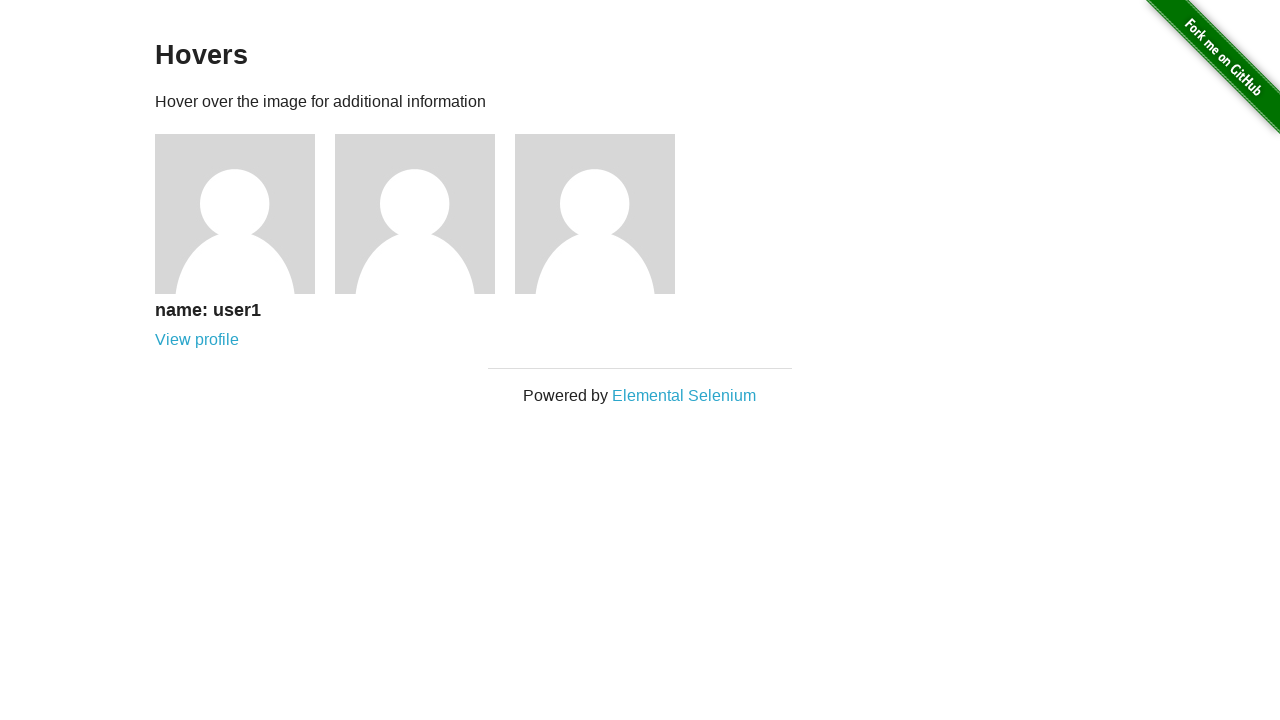

Caption with user information became visible
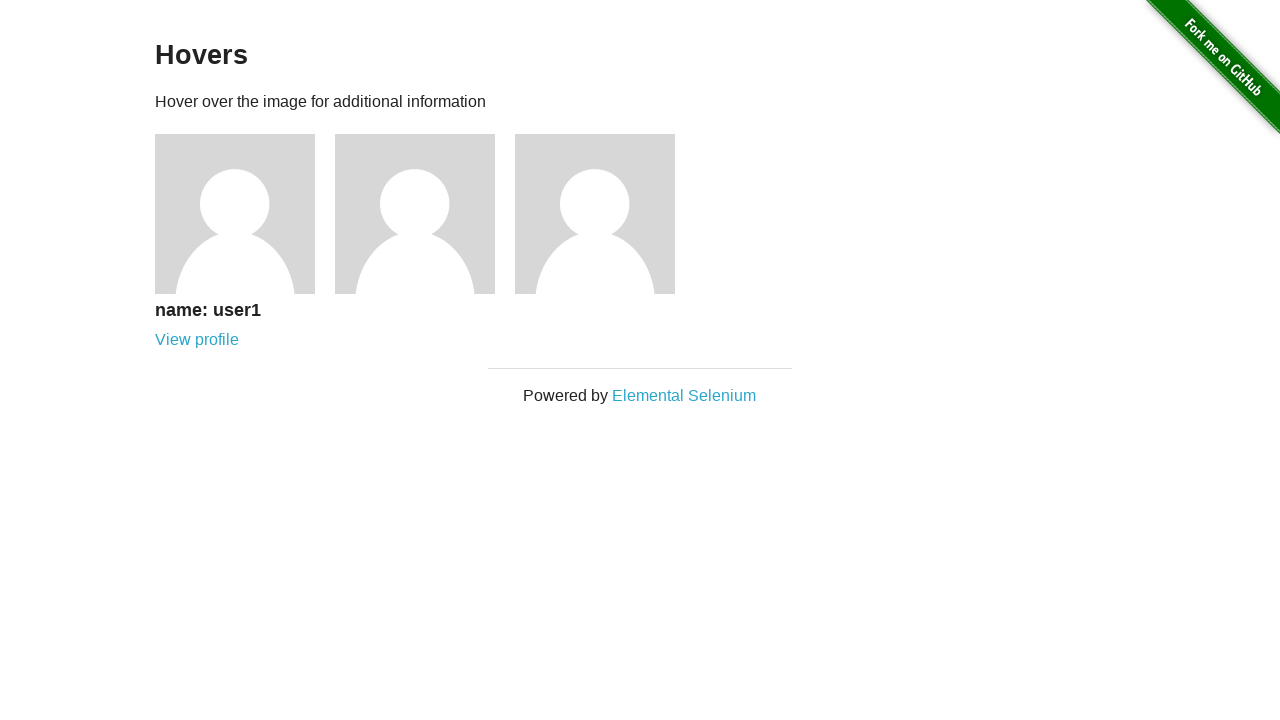

Verified that the caption is visible
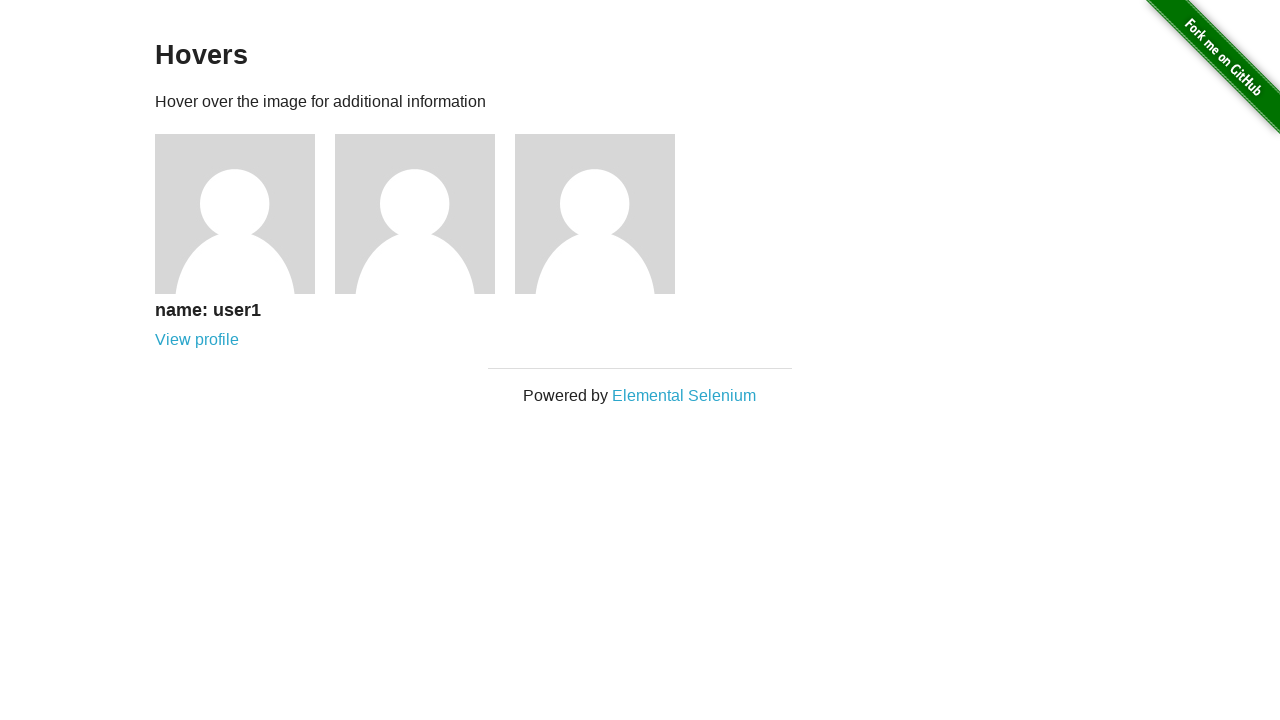

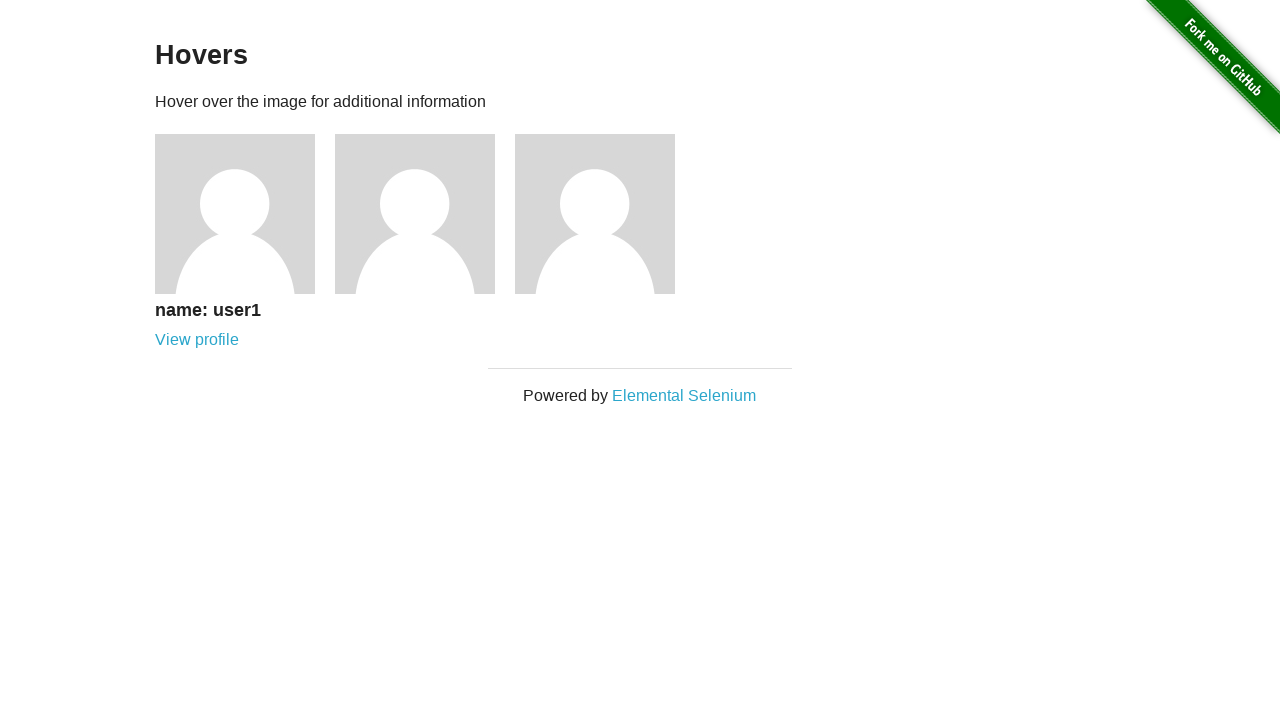